Tests browser window handling by clicking a button that opens a new tab and verifying the heading in the new window

Starting URL: https://demoqa.com/browser-windows

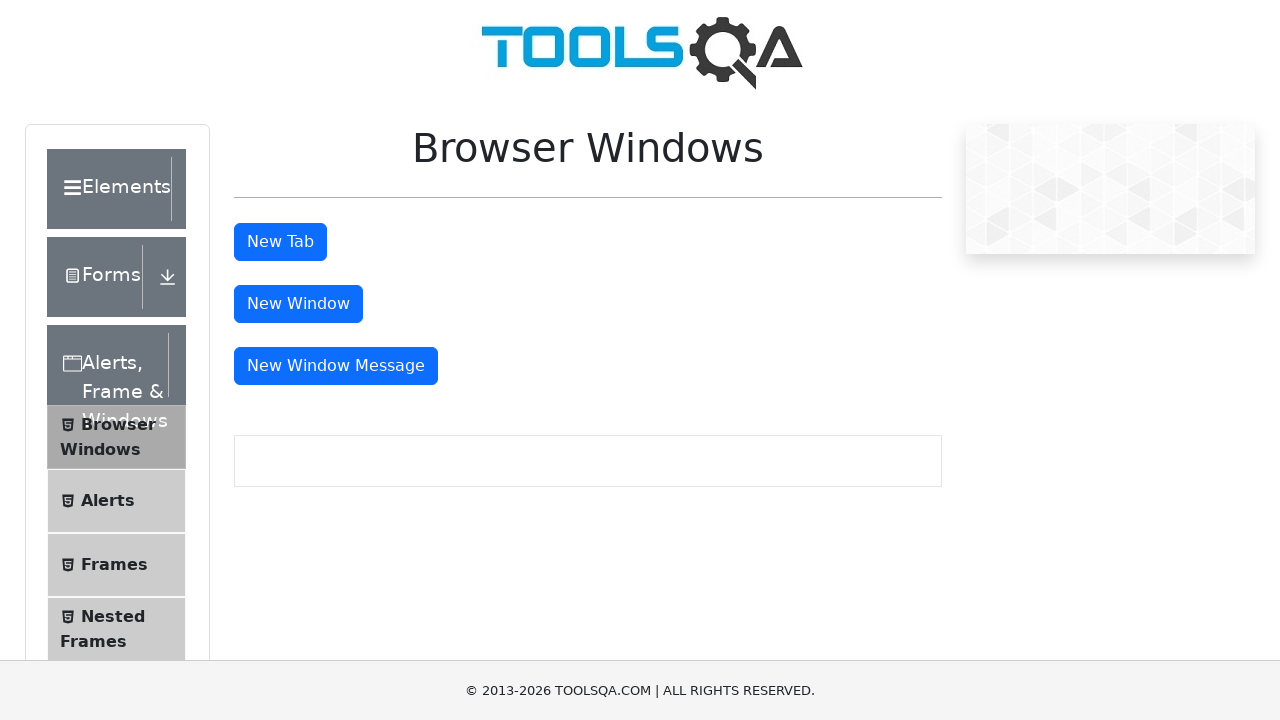

Clicked button to open new tab at (280, 242) on button#tabButton
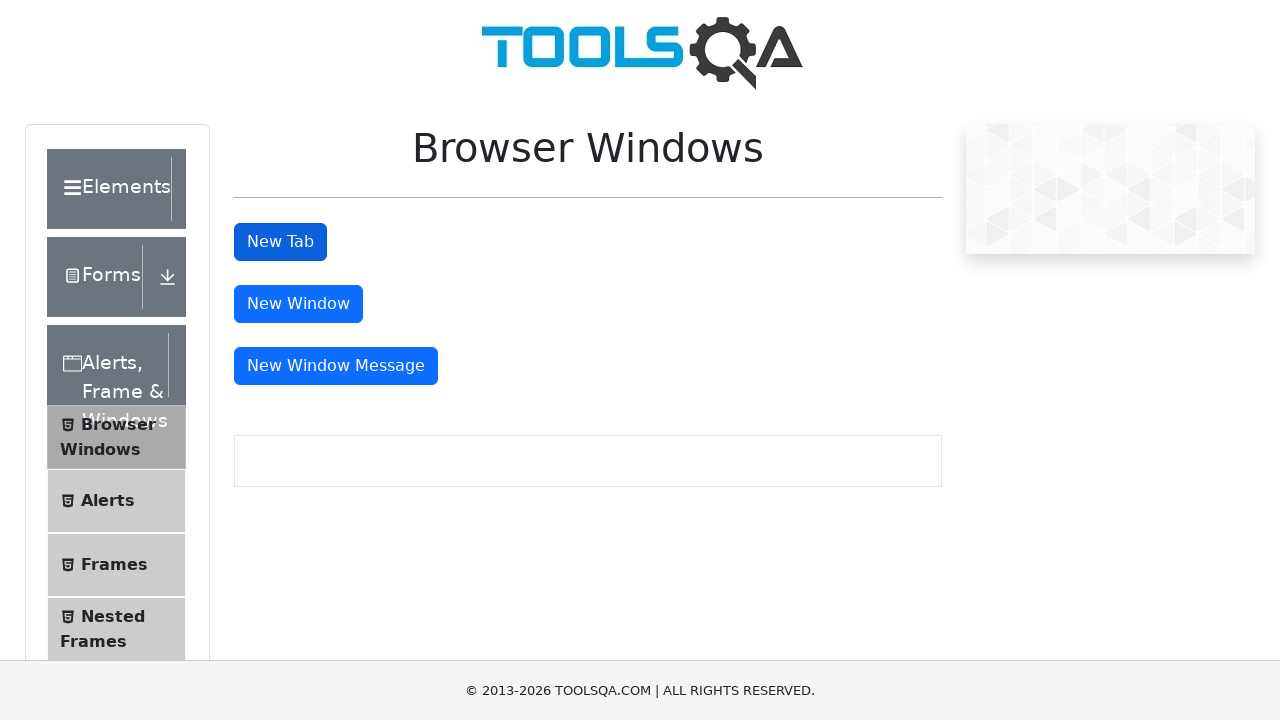

Captured new page/tab after it opened
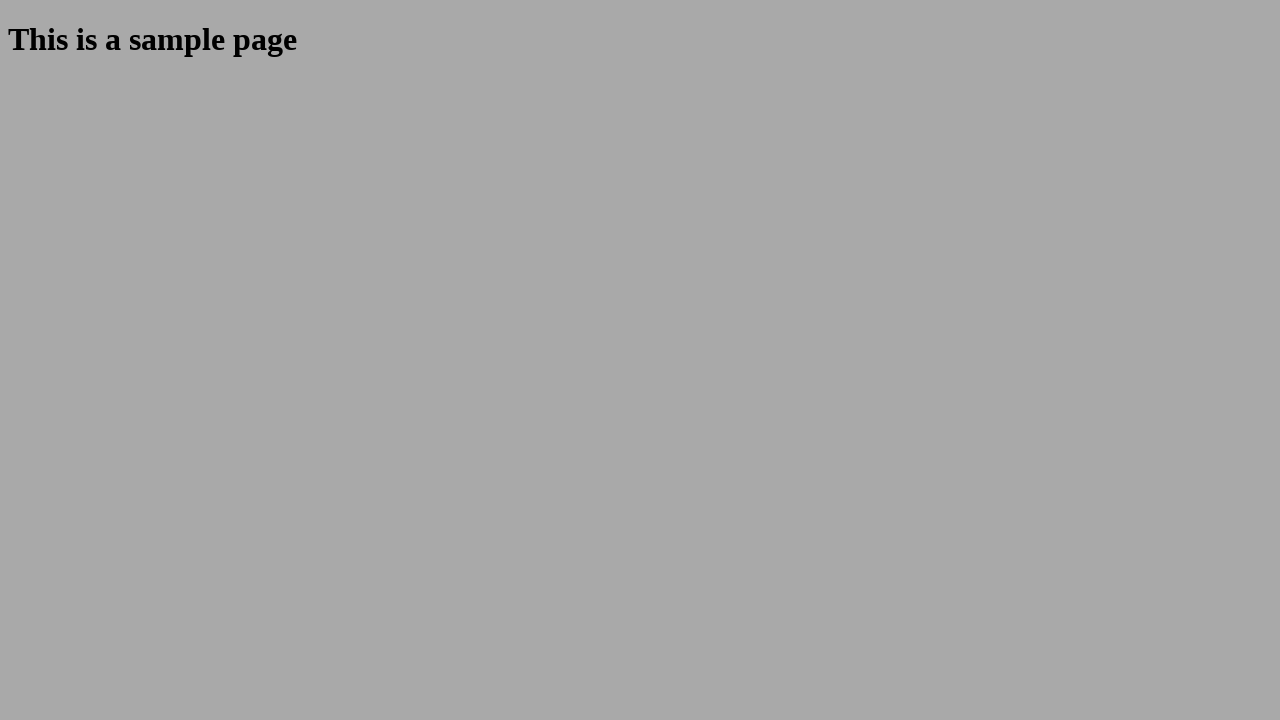

New page finished loading
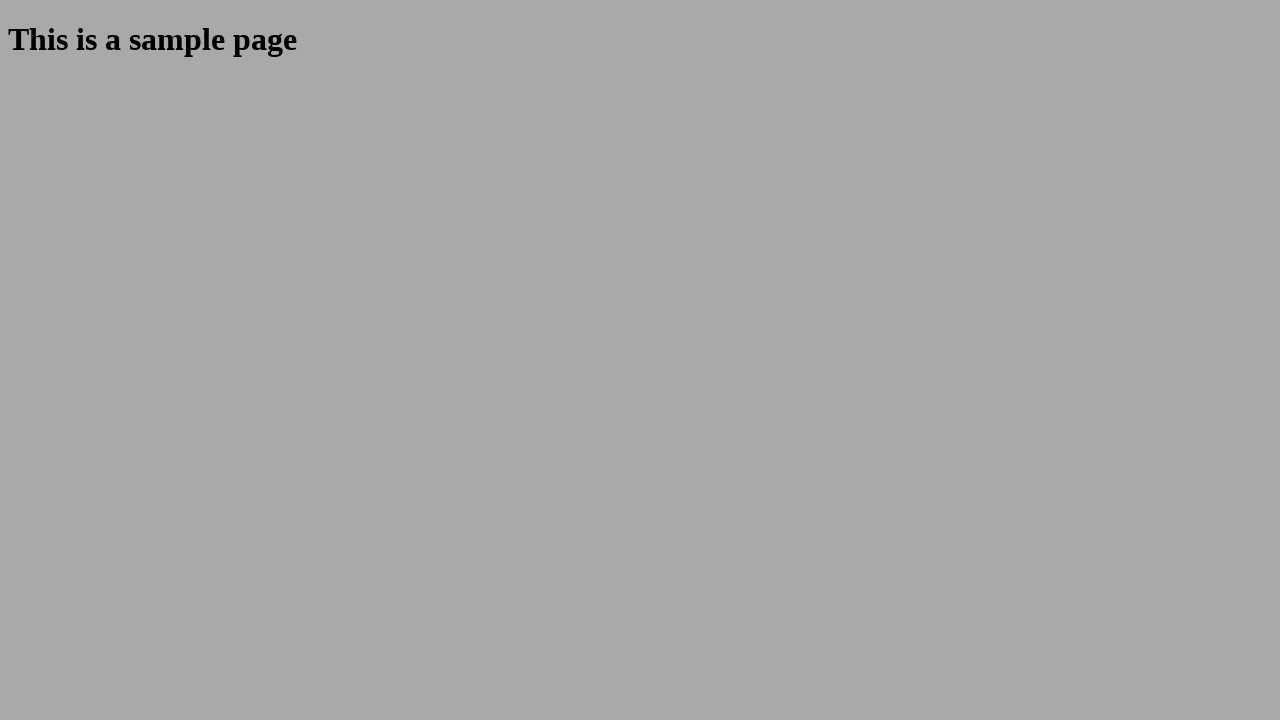

Located heading element in new window
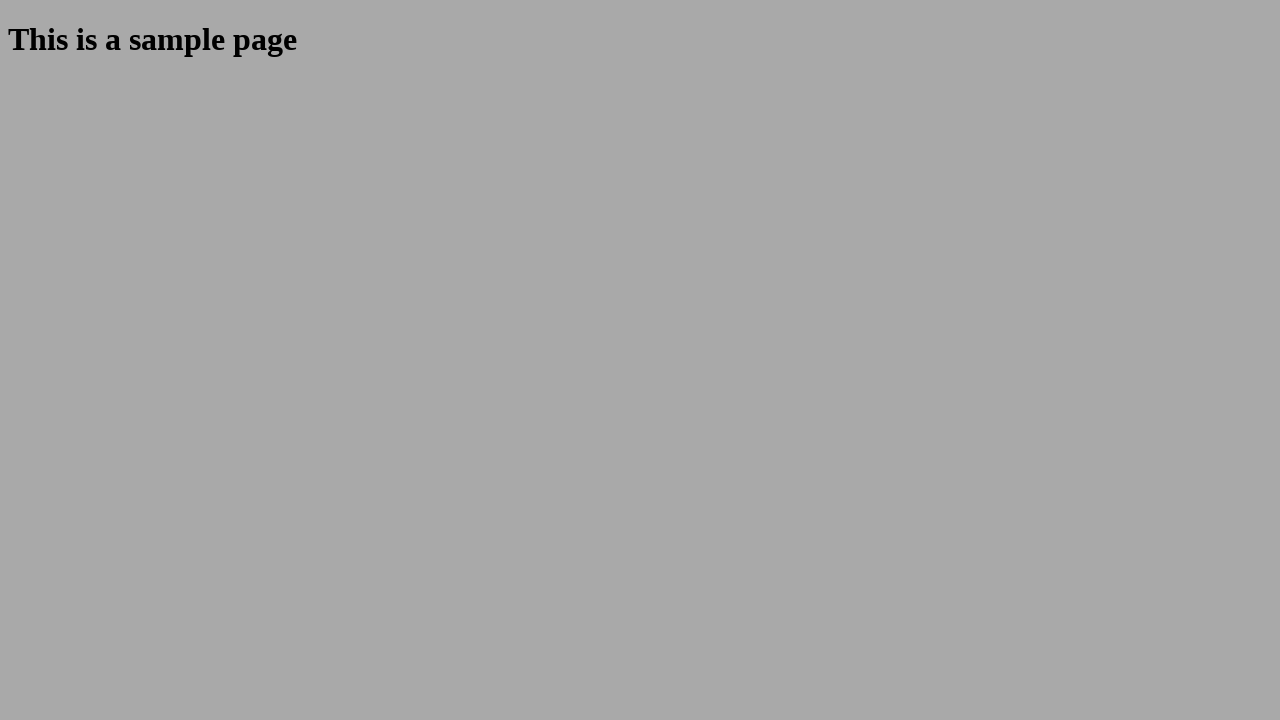

Heading element is visible and ready
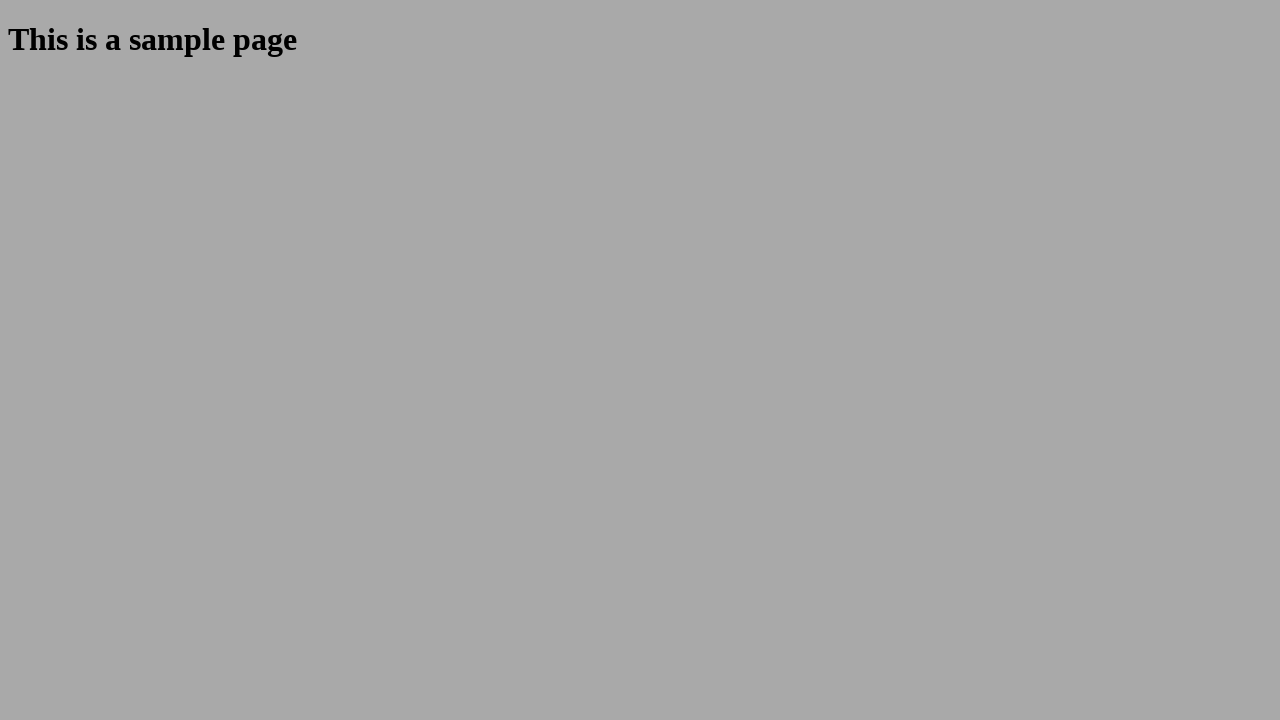

Closed the new tab
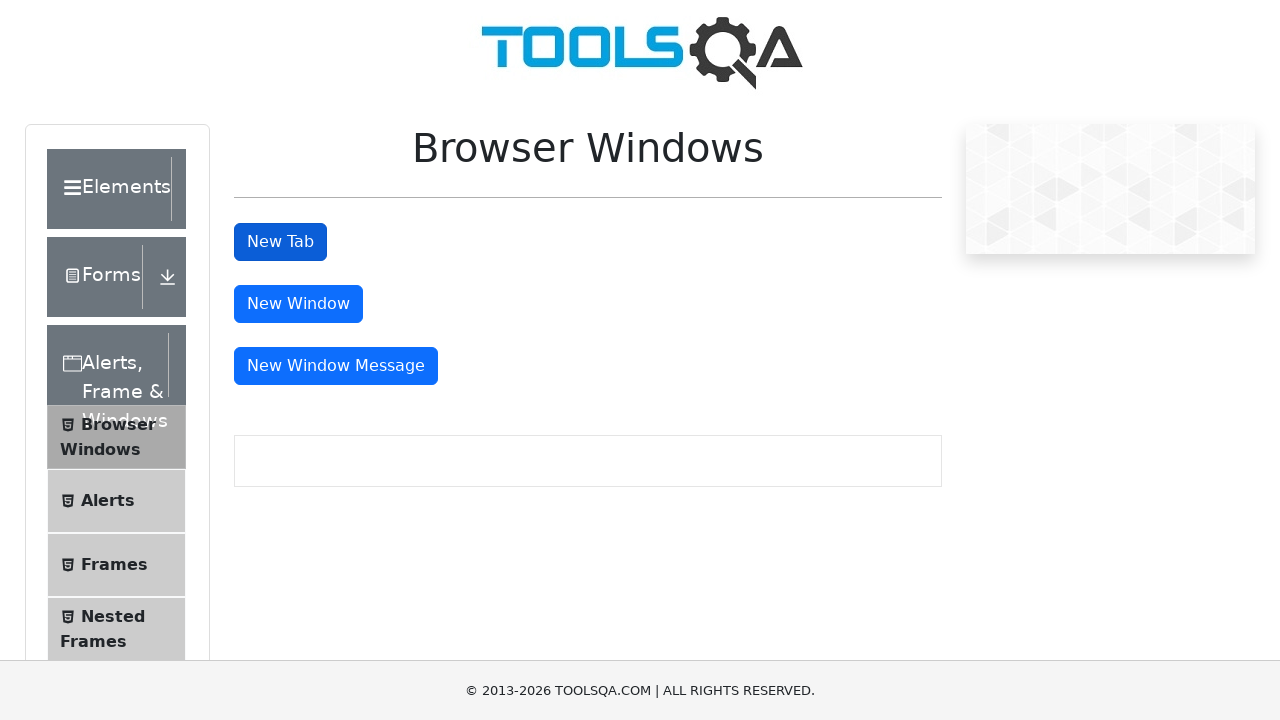

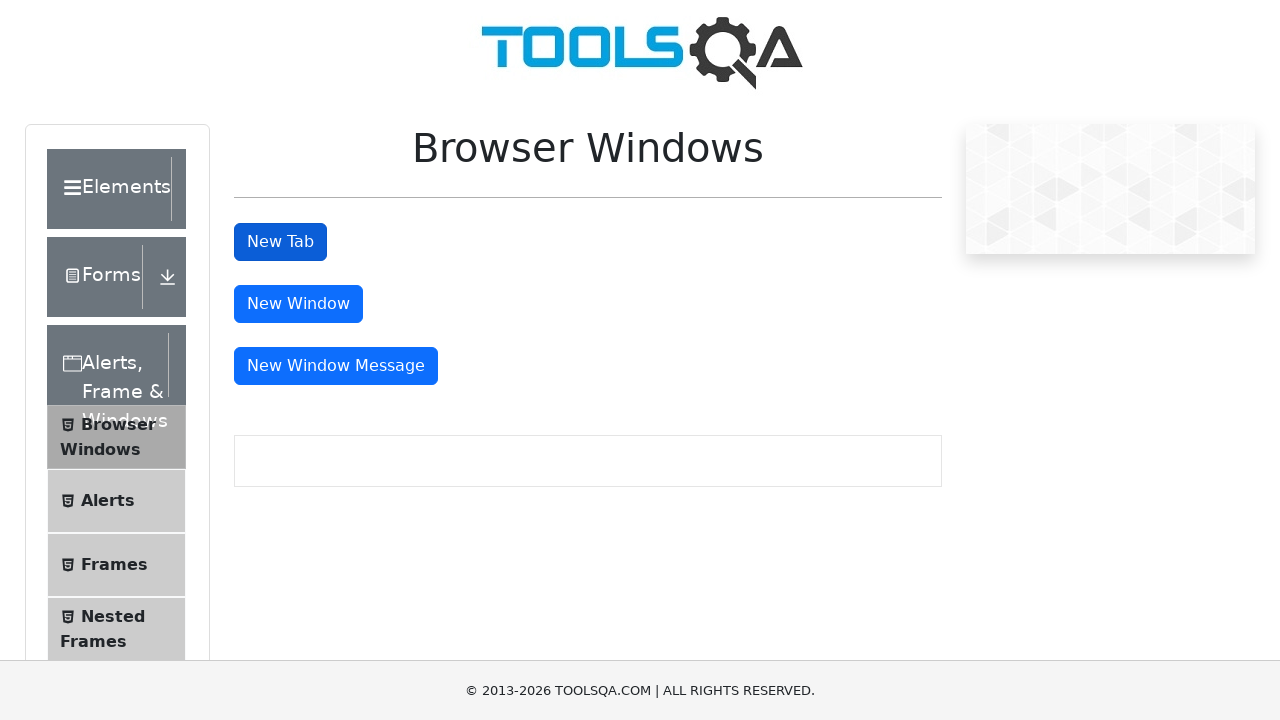